Tests checkbox functionality by finding sports checkboxes and clicking on the football and baseball options

Starting URL: http://www.tizag.com/htmlT/htmlcheckboxes.php

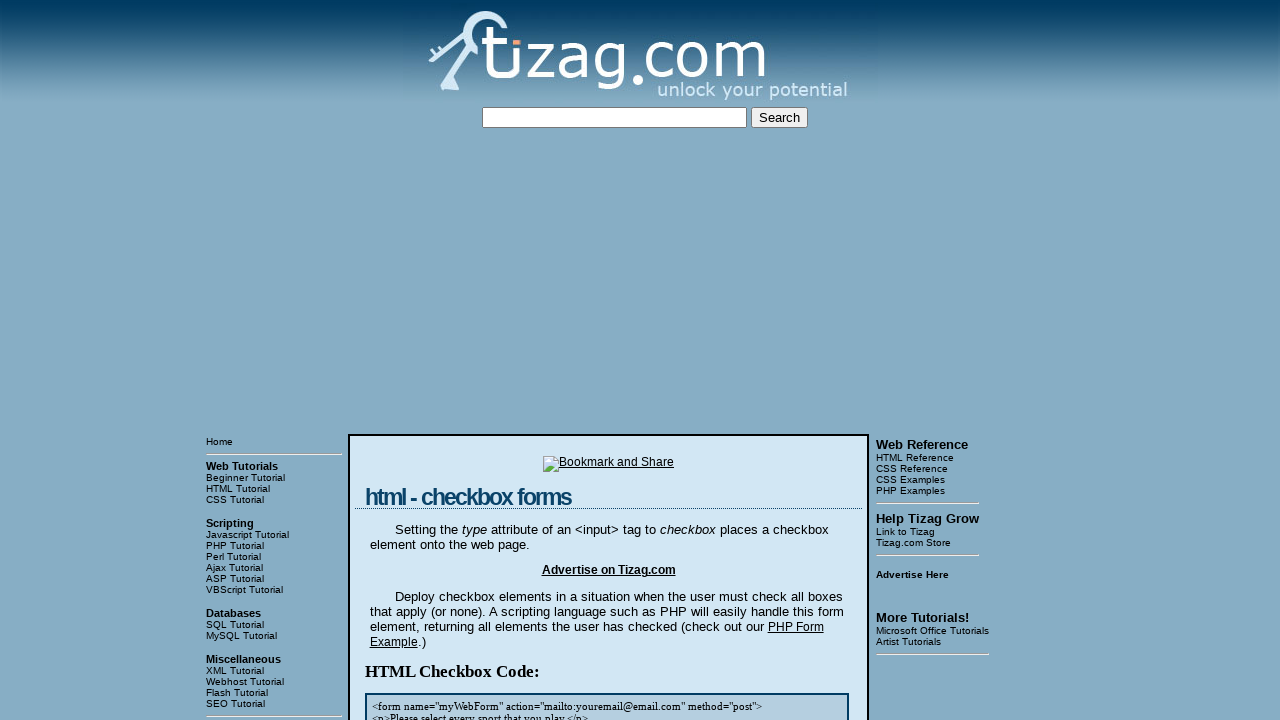

Waited for sports checkboxes to load
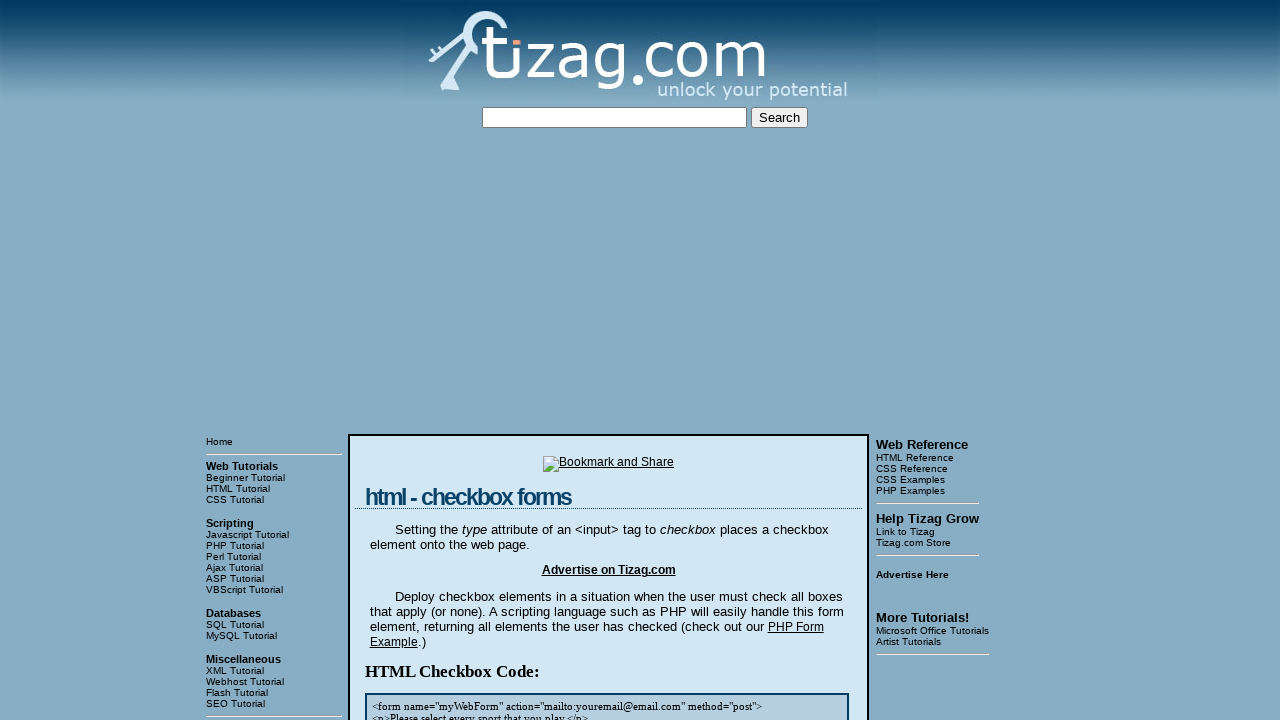

Located all sports checkboxes
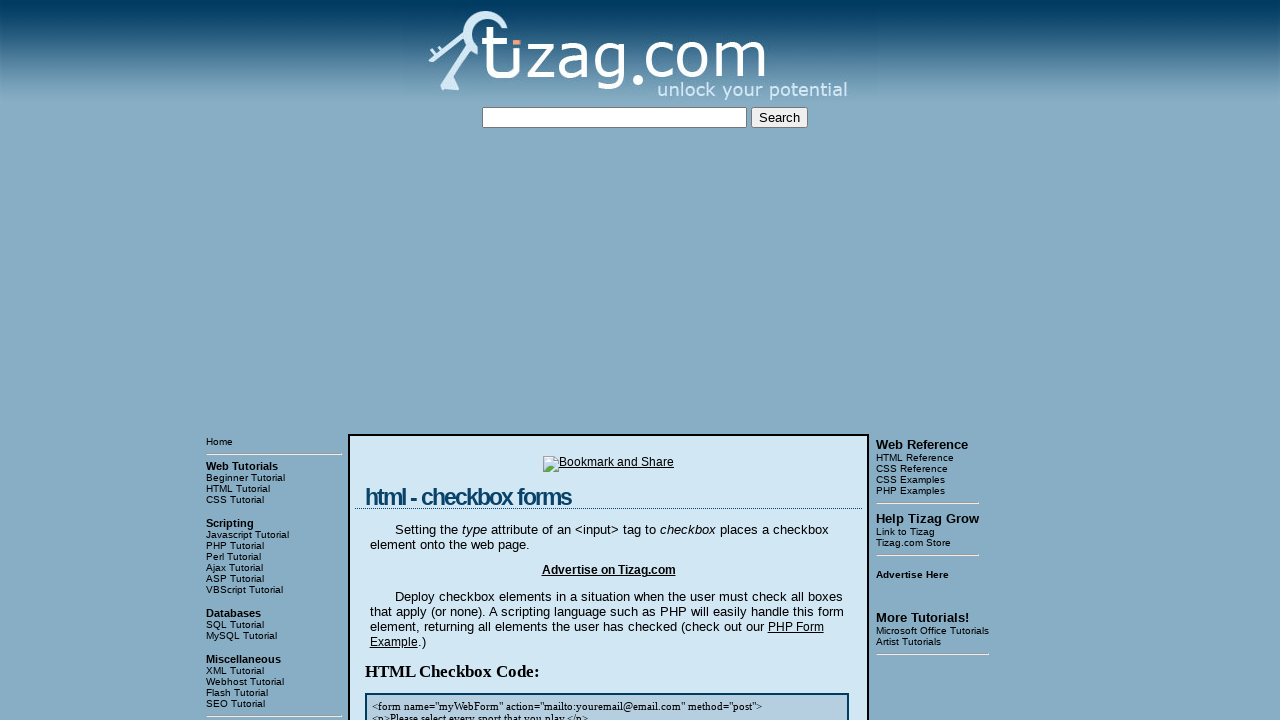

Found 4 sports checkboxes
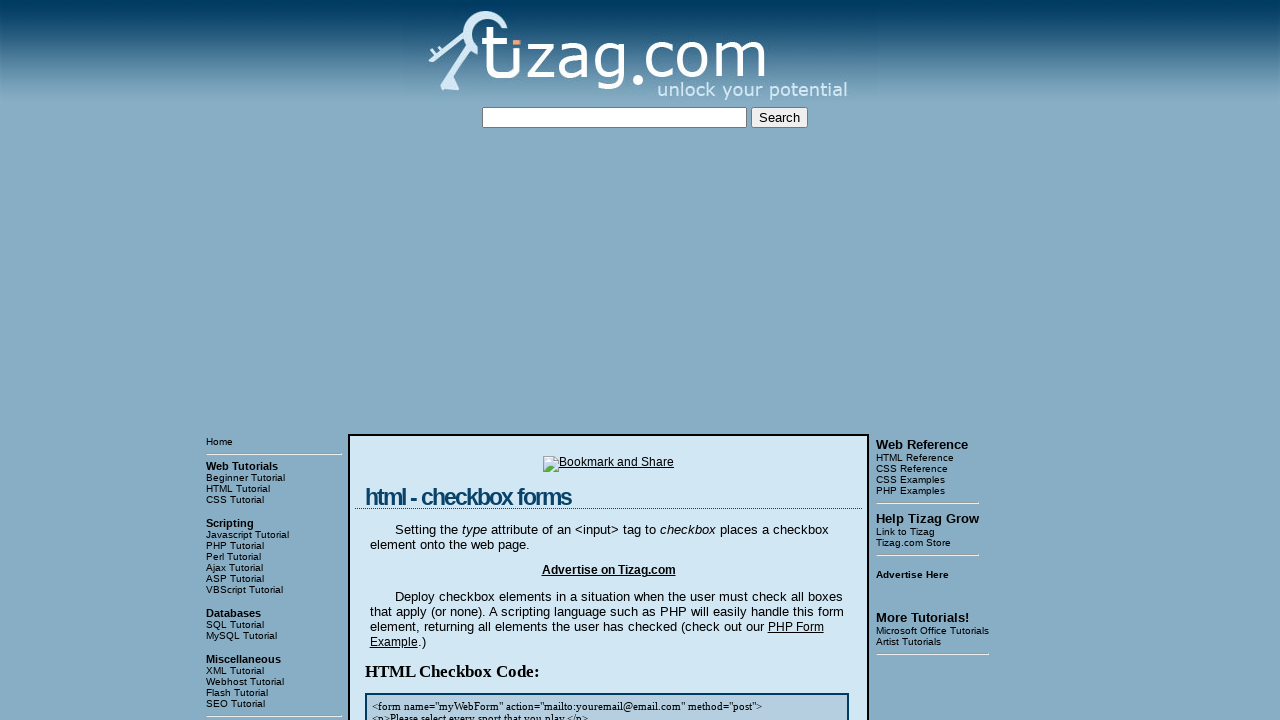

Retrieved checkbox 1 with value 'soccer'
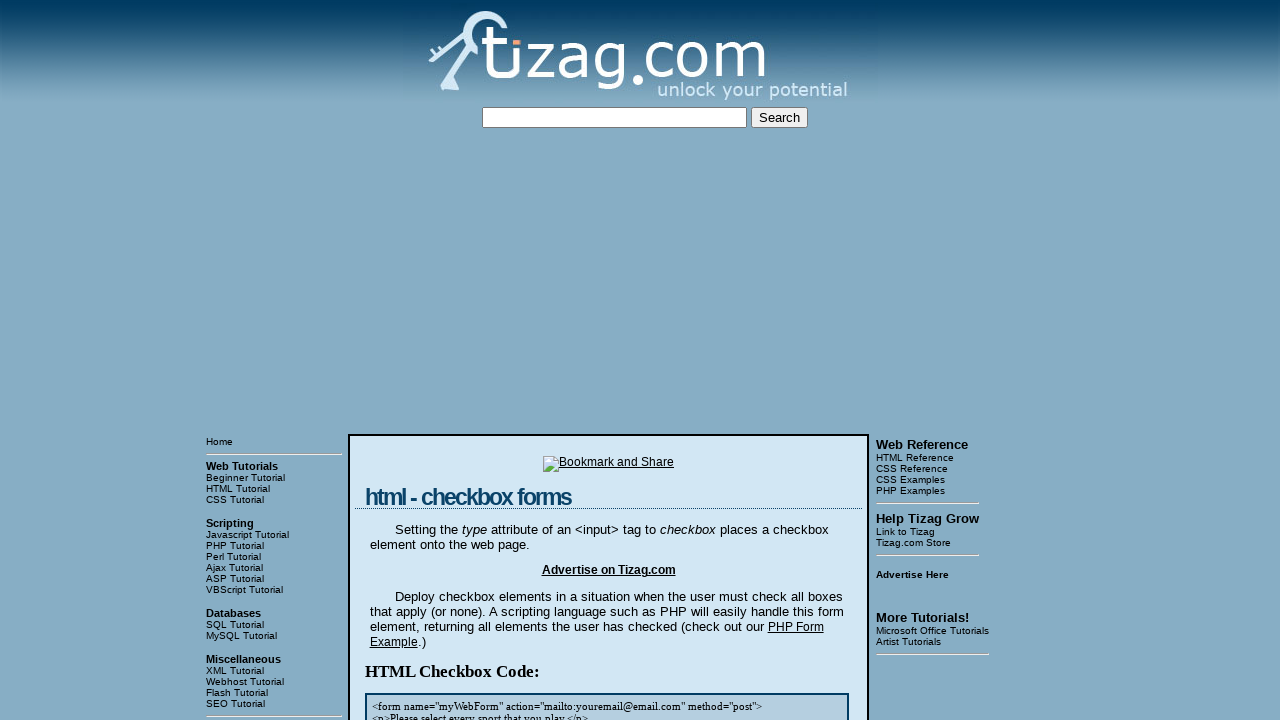

Retrieved checkbox 2 with value 'football'
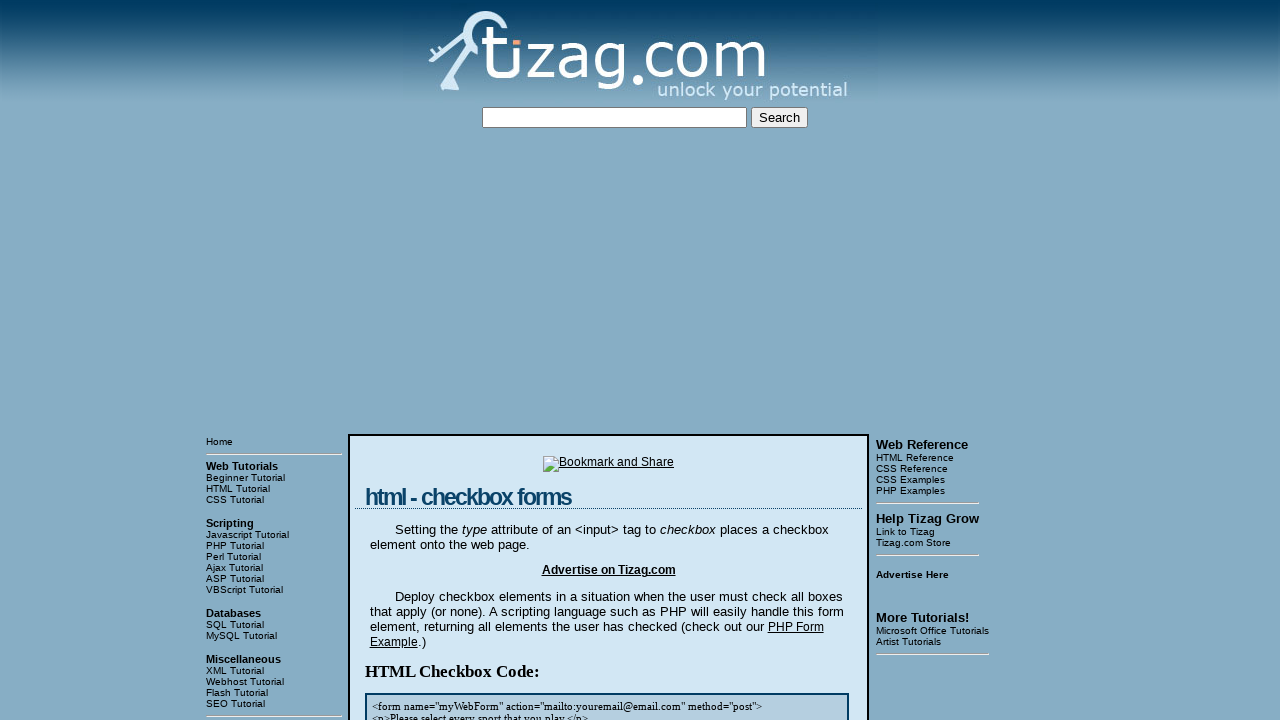

Clicked 'football' checkbox at (432, 360) on xpath=//div[@class='display'][1]//input[@name='sports'] >> nth=1
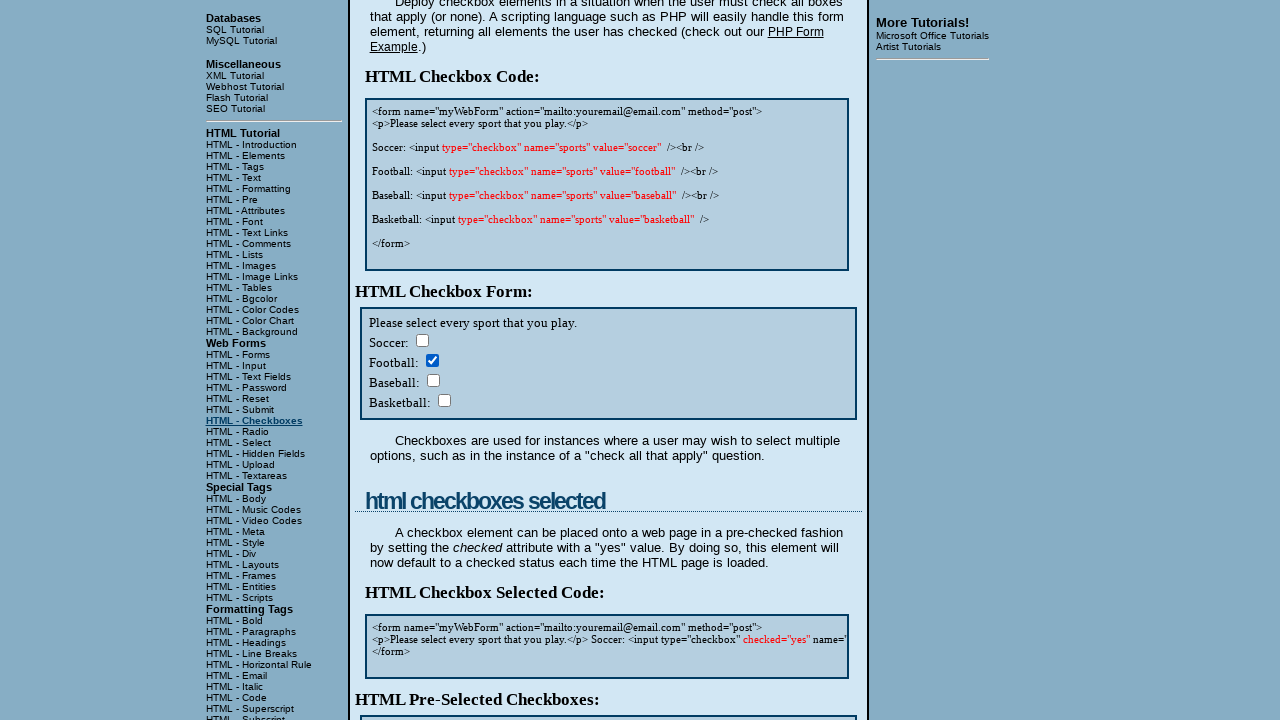

Retrieved checkbox 3 with value 'baseball'
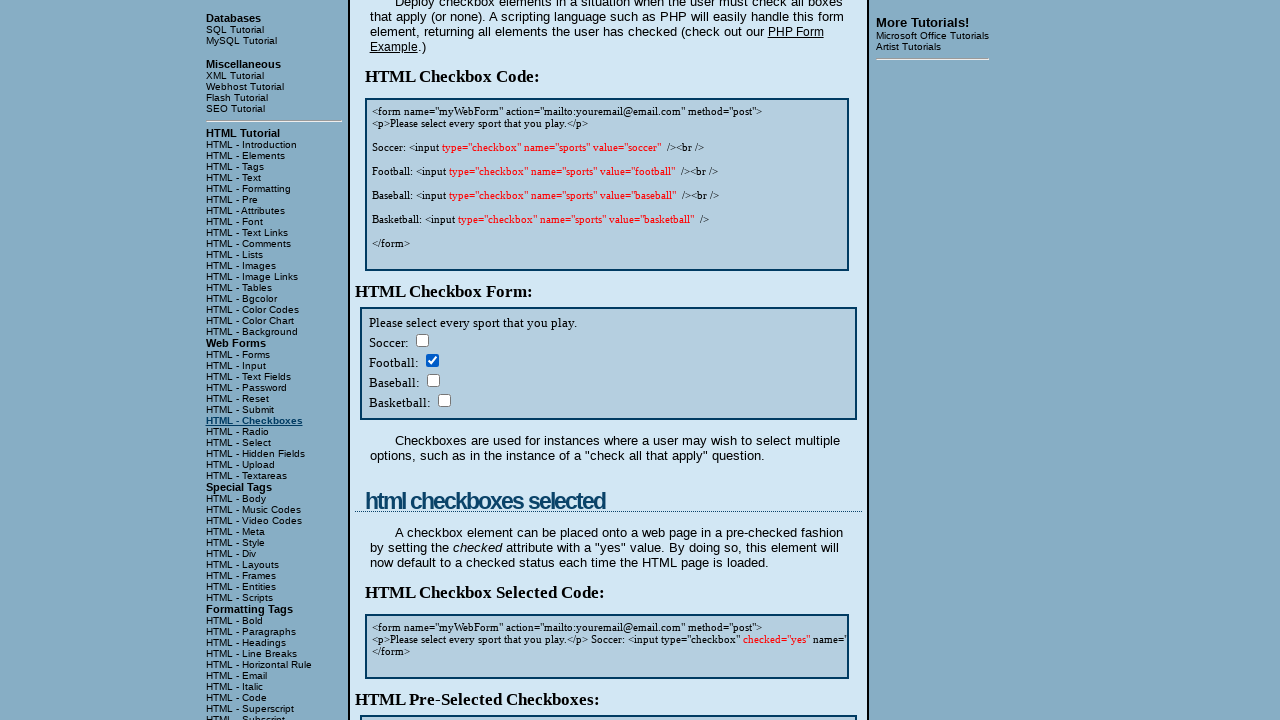

Clicked 'baseball' checkbox at (433, 380) on xpath=//div[@class='display'][1]//input[@name='sports'] >> nth=2
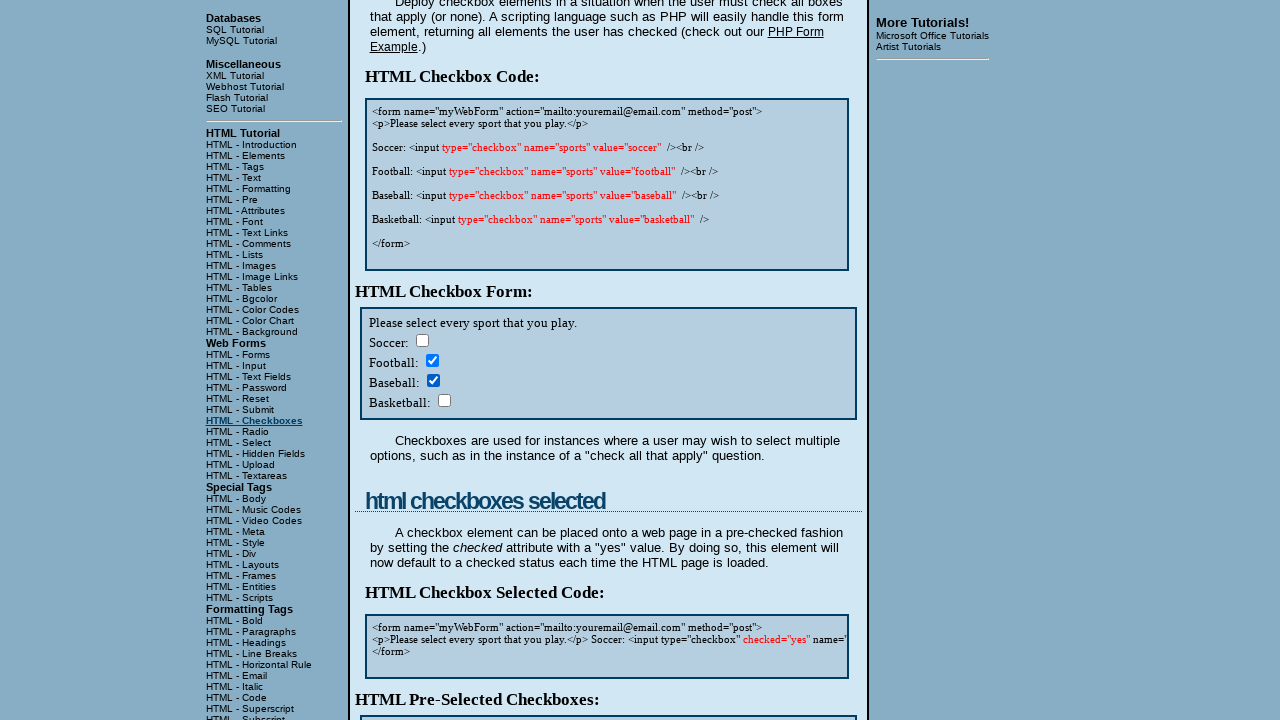

Retrieved checkbox 4 with value 'basketball'
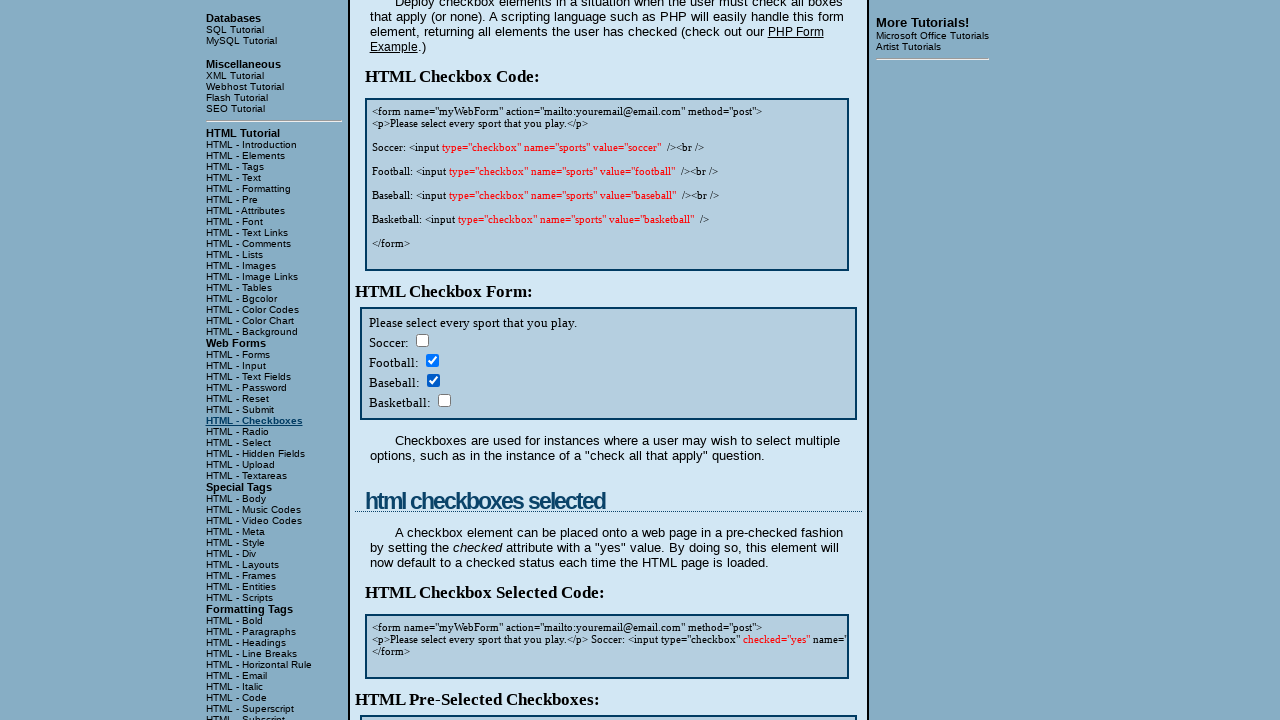

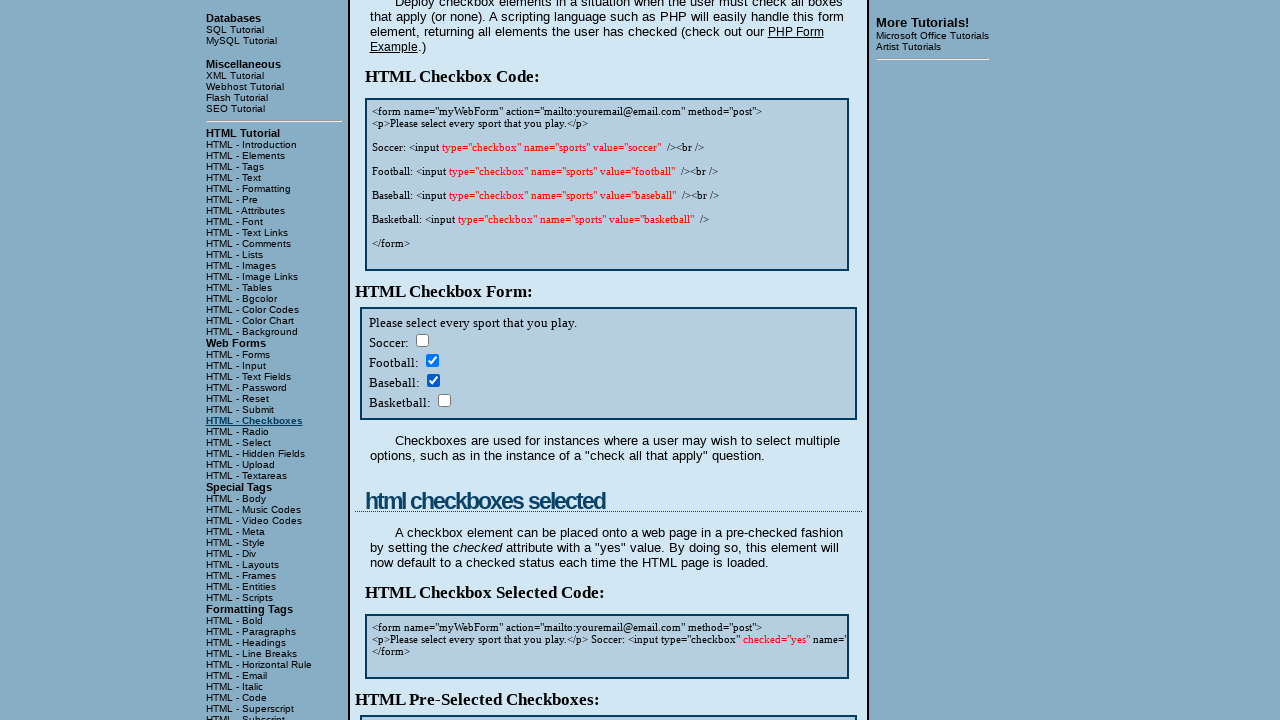